Demonstrates multi-window handling by navigating to a page, clicking a link that opens a new window/tab, and accessing the window handles to work with multiple browser windows.

Starting URL: https://opensource-demo.orangehrmlive.com/web/index.php/auth/login

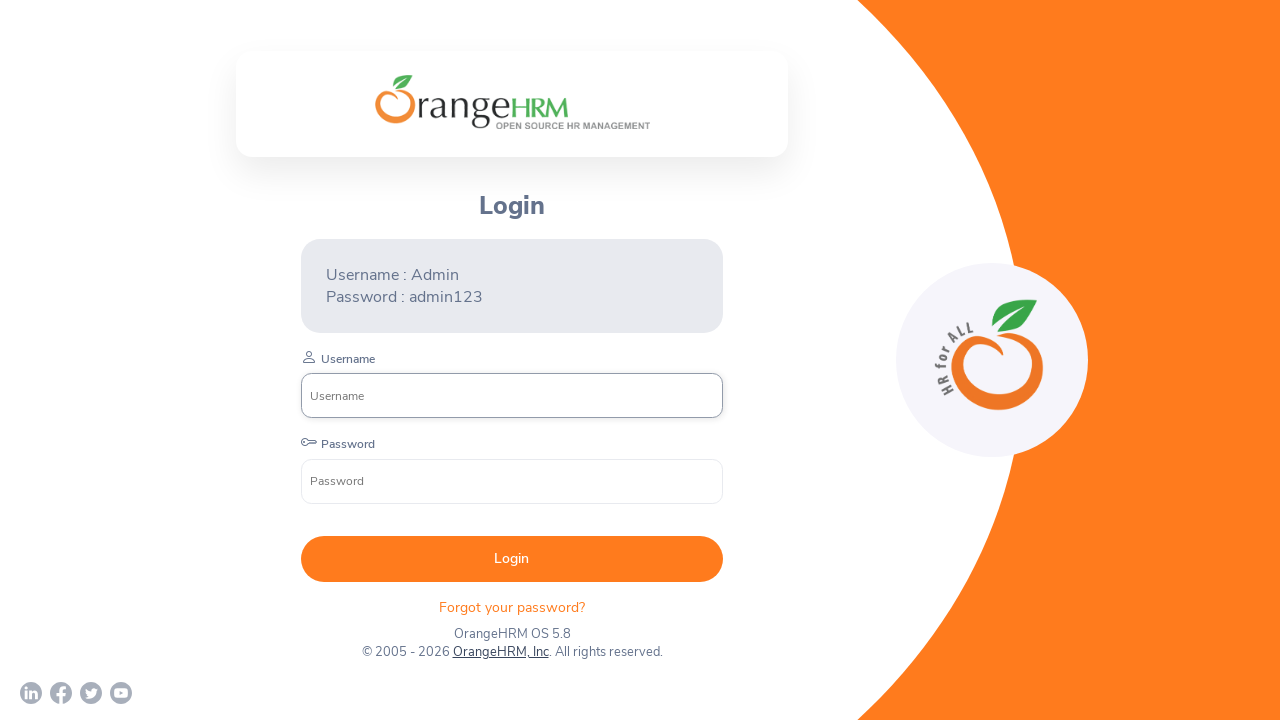

Waited for login page to load (networkidle)
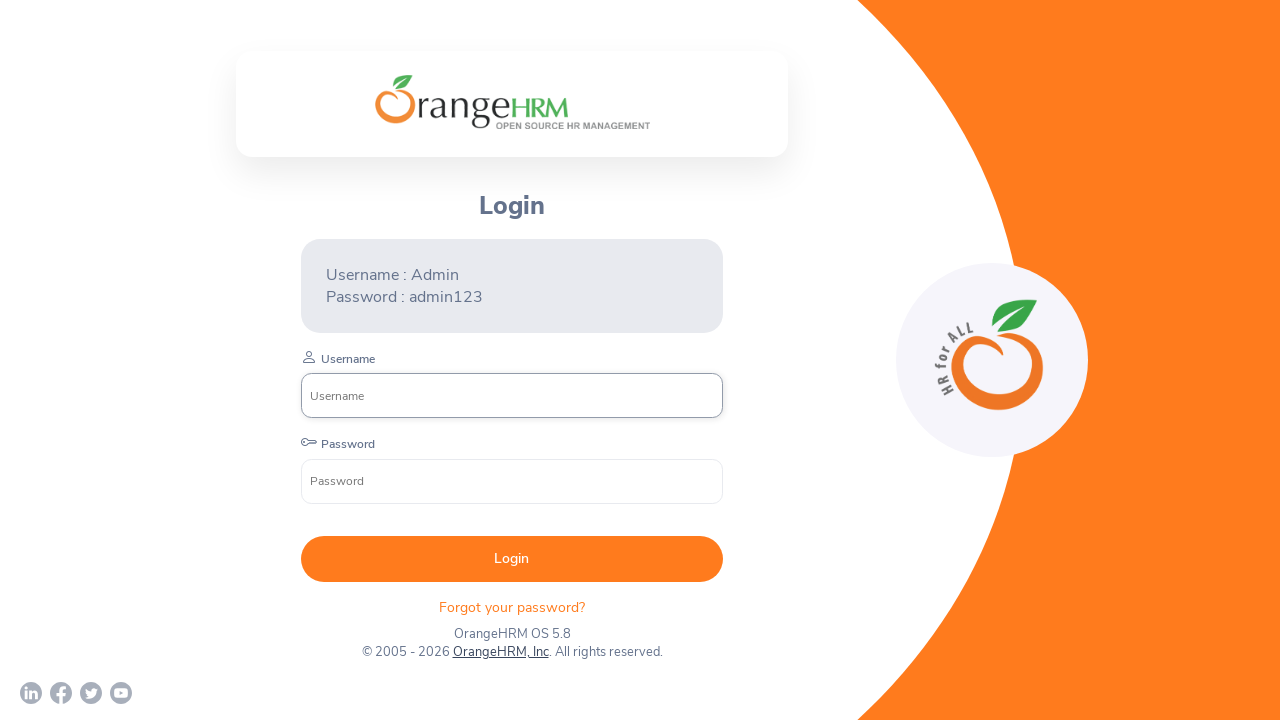

Clicked OrangeHRM, Inc link which opened a new window/tab at (500, 652) on text=OrangeHRM, Inc
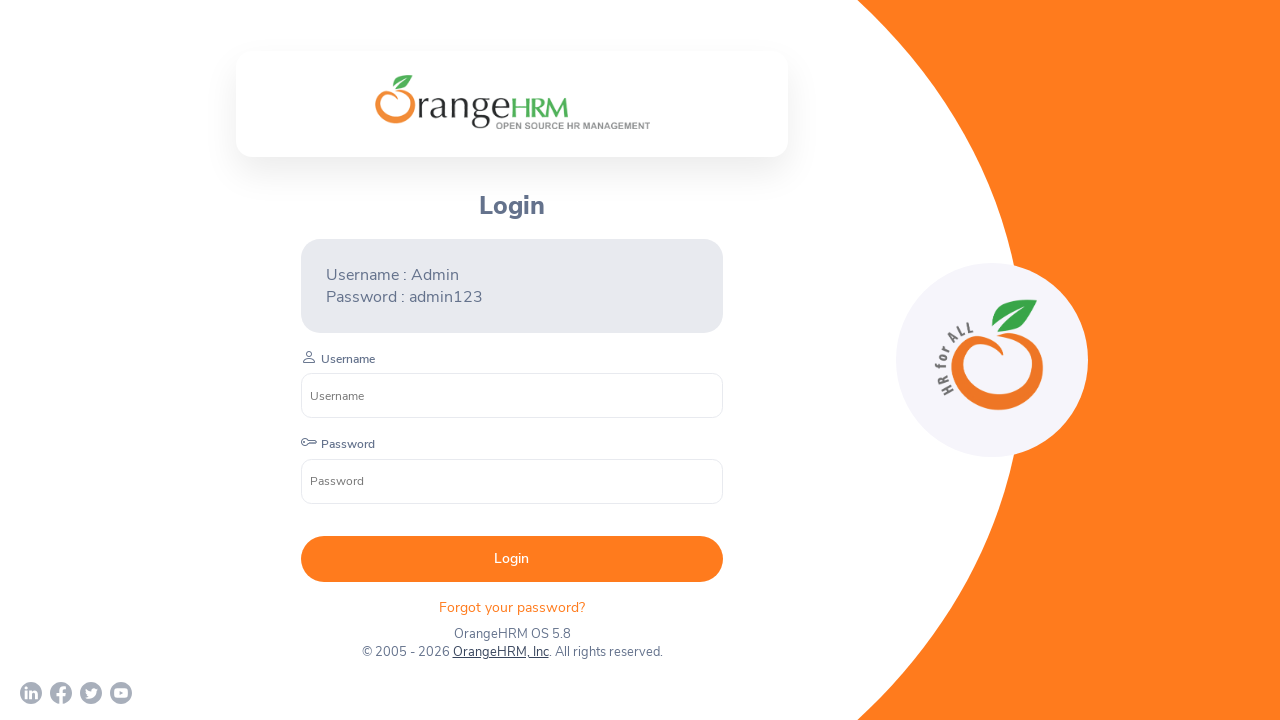

Captured reference to newly opened window/tab
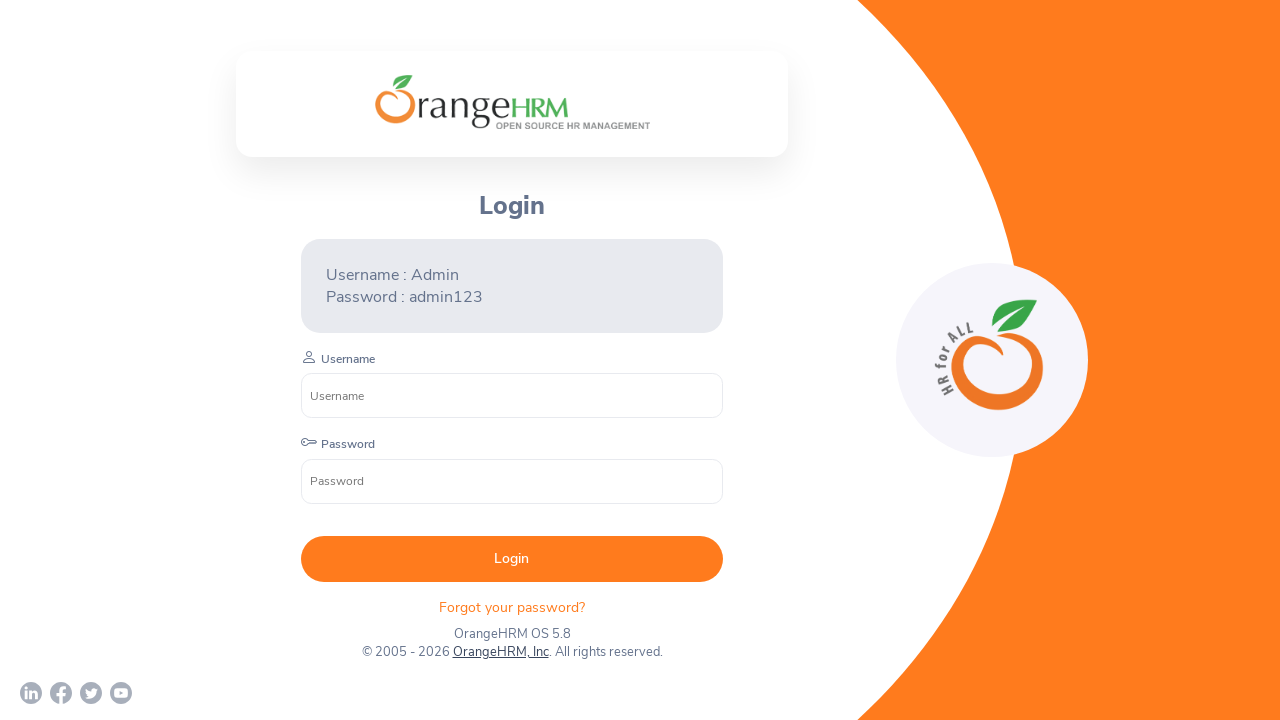

Waited for new window/tab to load (domcontentloaded)
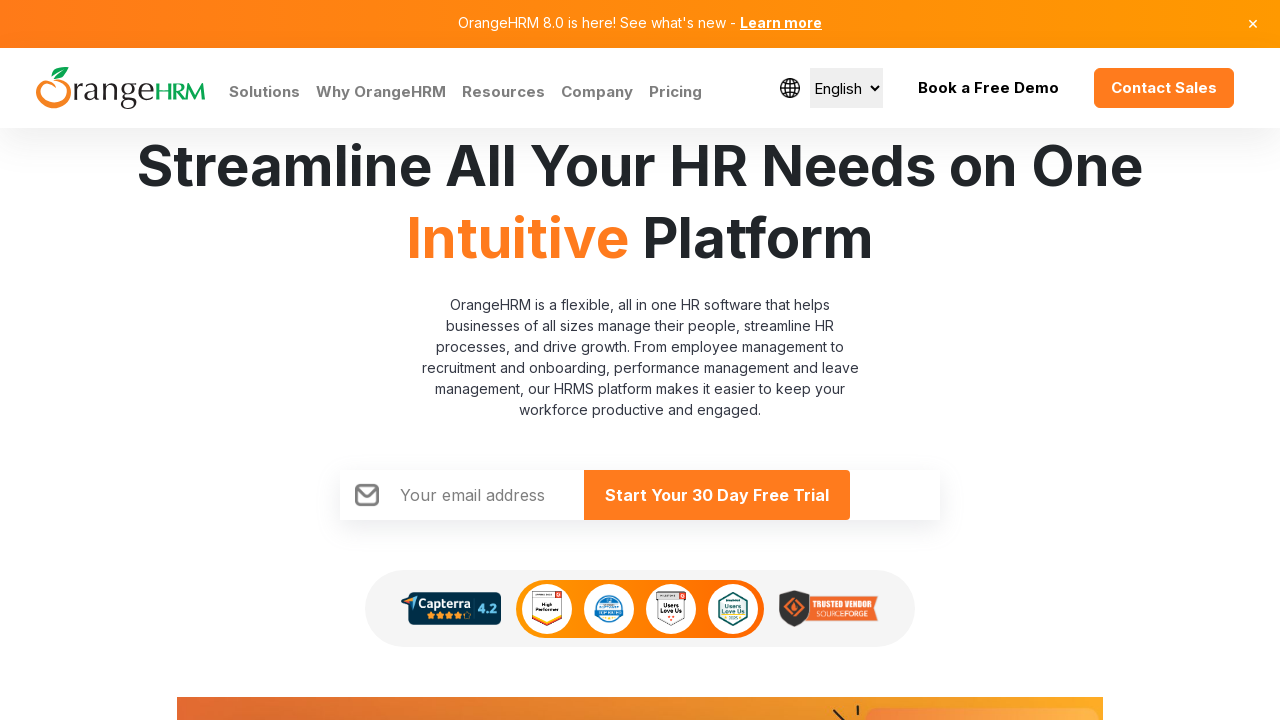

Retrieved all open pages/windows from browser context
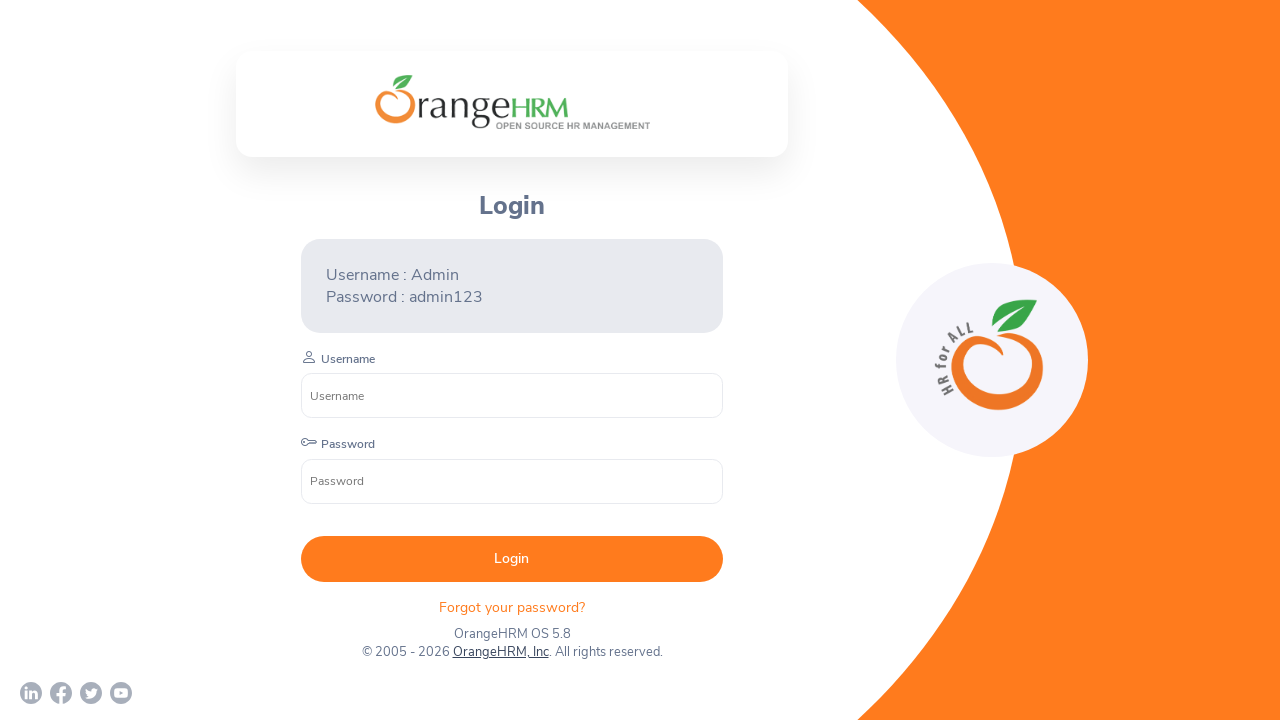

Verified 2 total windows/tabs are open
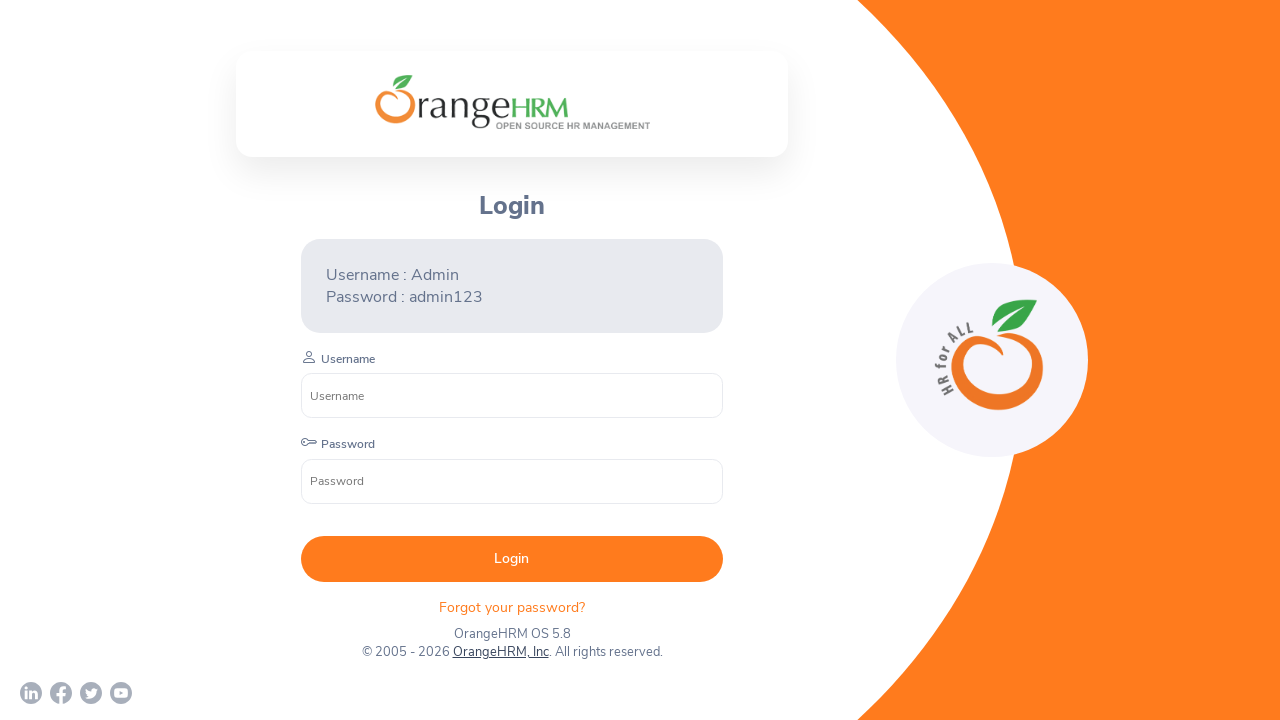

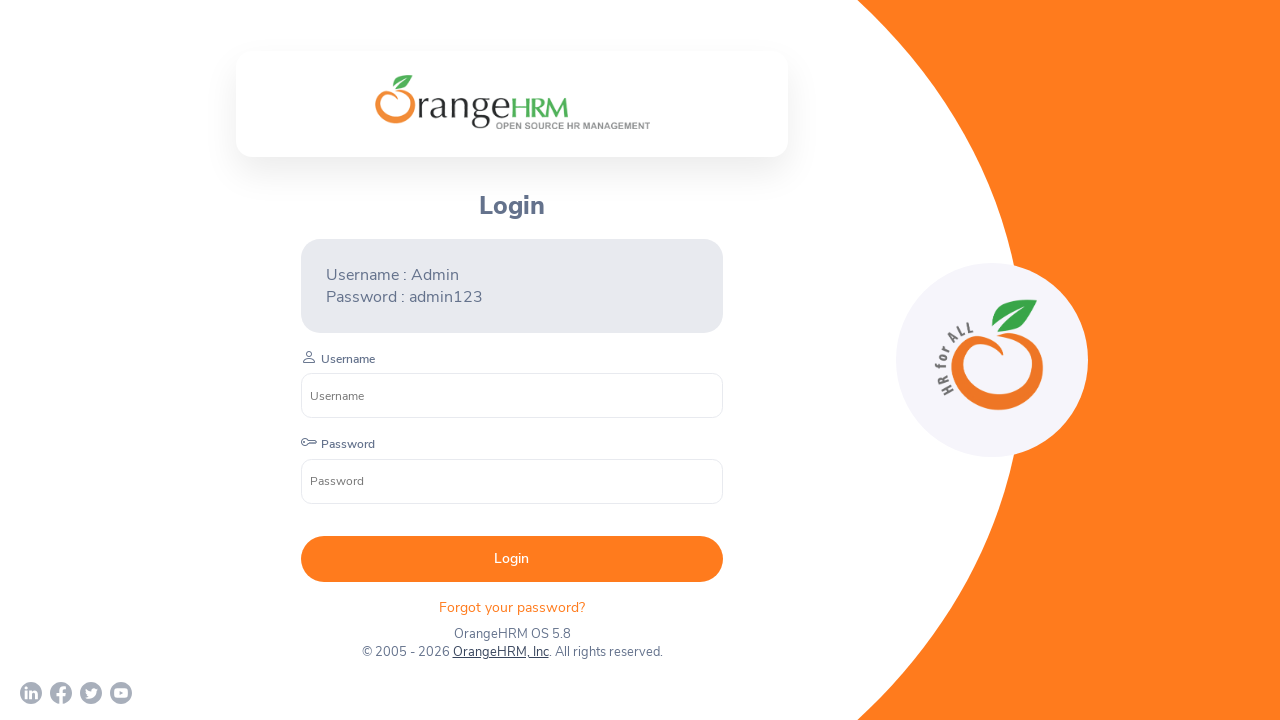